Tests the Status Codes page by clicking on the 301 status code link and verifying the resulting page.

Starting URL: https://the-internet.herokuapp.com/

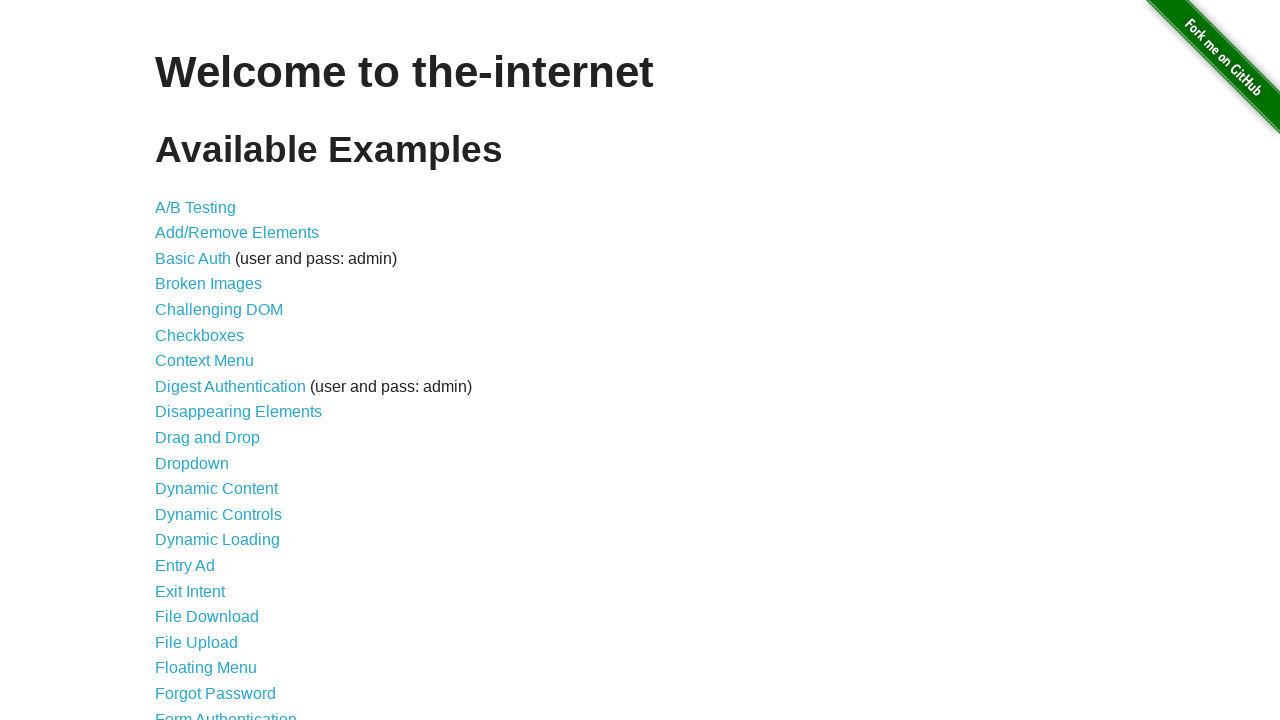

Clicked on Status Codes link at (203, 600) on xpath=//a[@href='/status_codes']
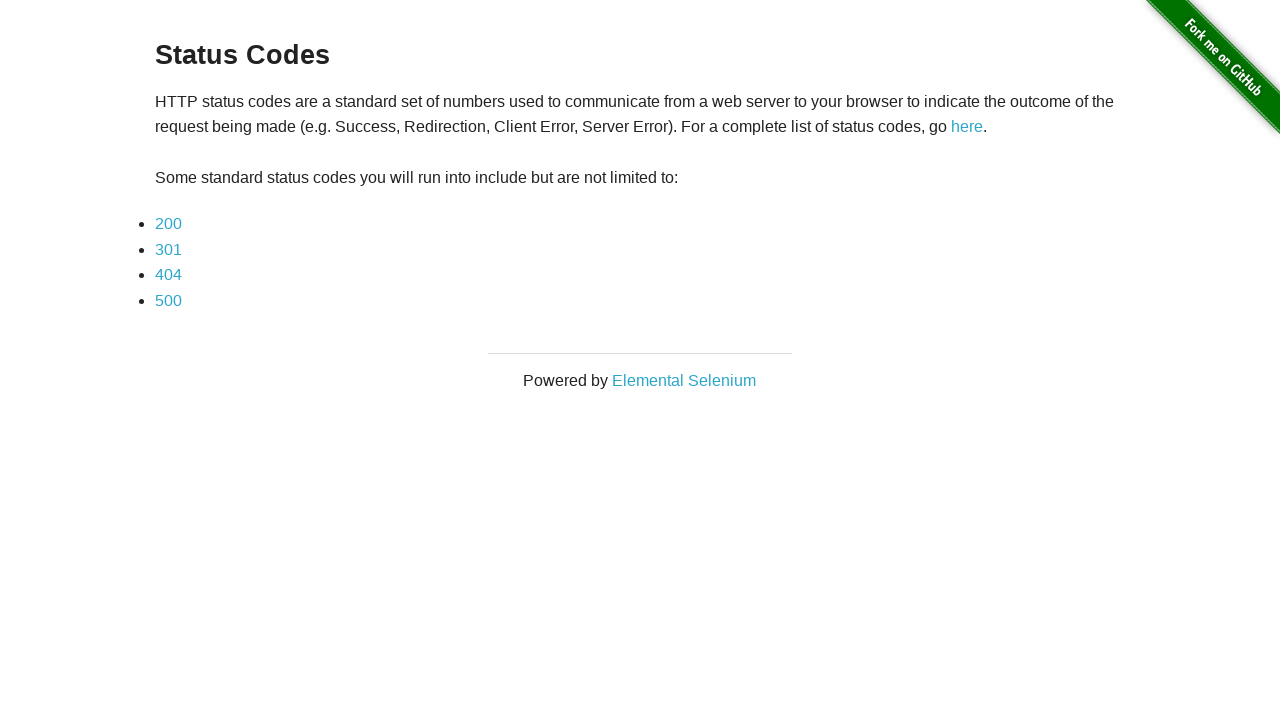

Clicked on 301 status code link at (168, 249) on xpath=//a[contains(text(), '301')]
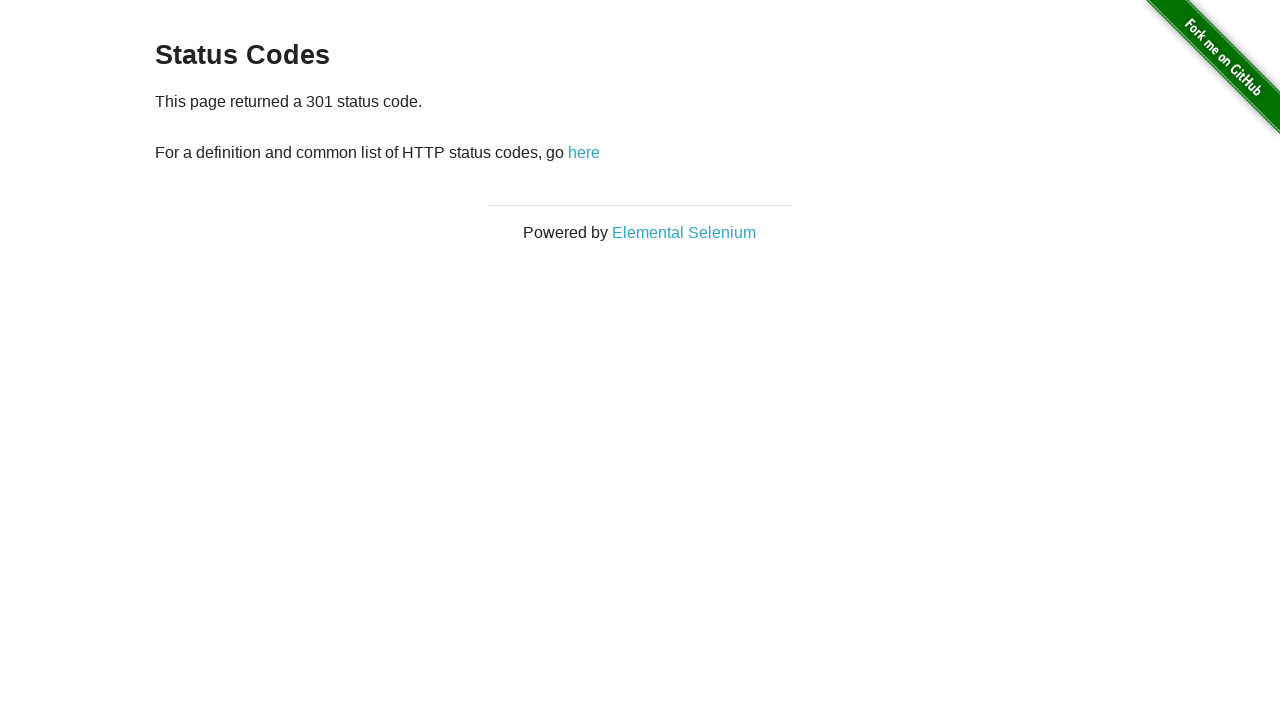

Status code 301 page loaded successfully
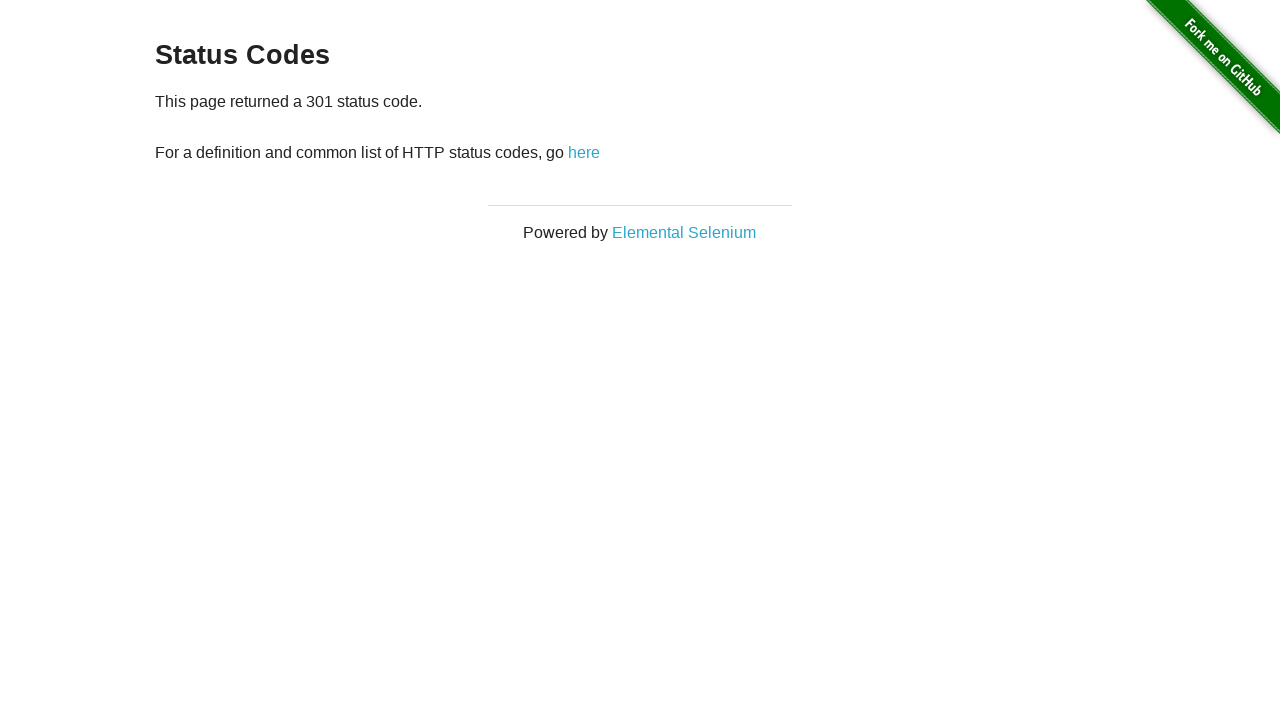

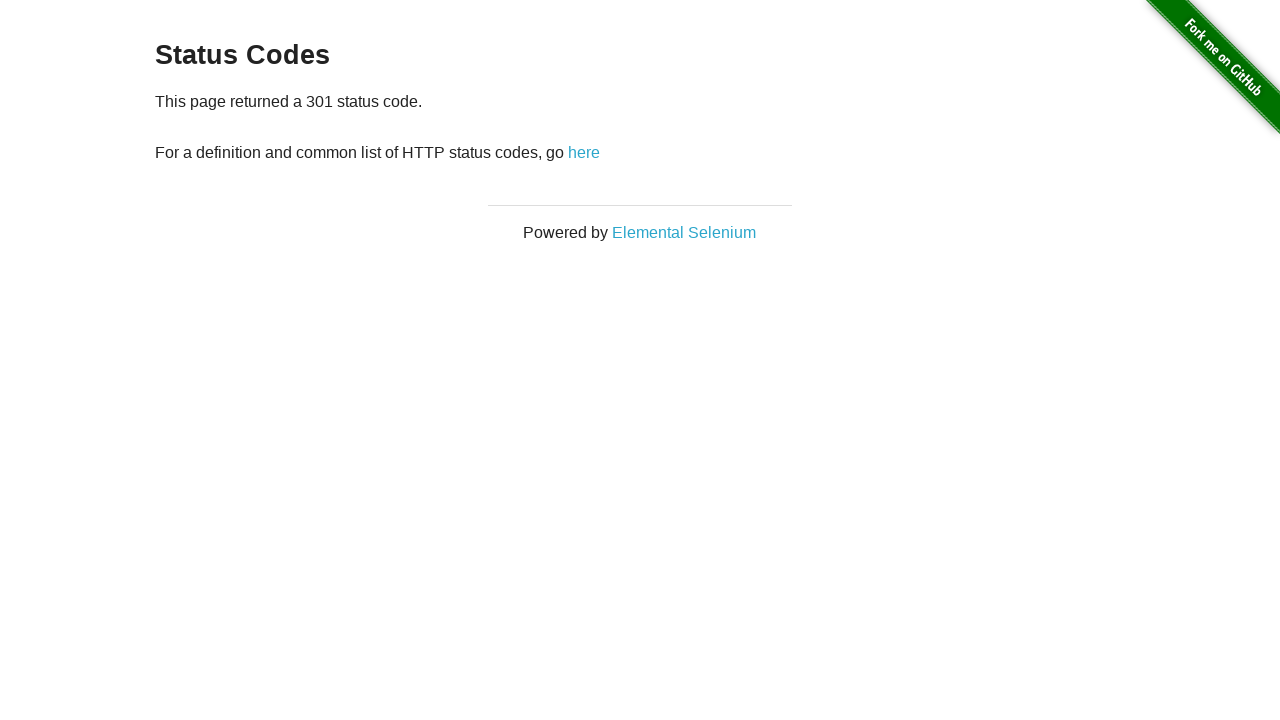